Retrieves a value from an element attribute, calculates a mathematical result, and fills a form with the answer along with selecting checkboxes and radio buttons

Starting URL: http://suninjuly.github.io/get_attribute.html

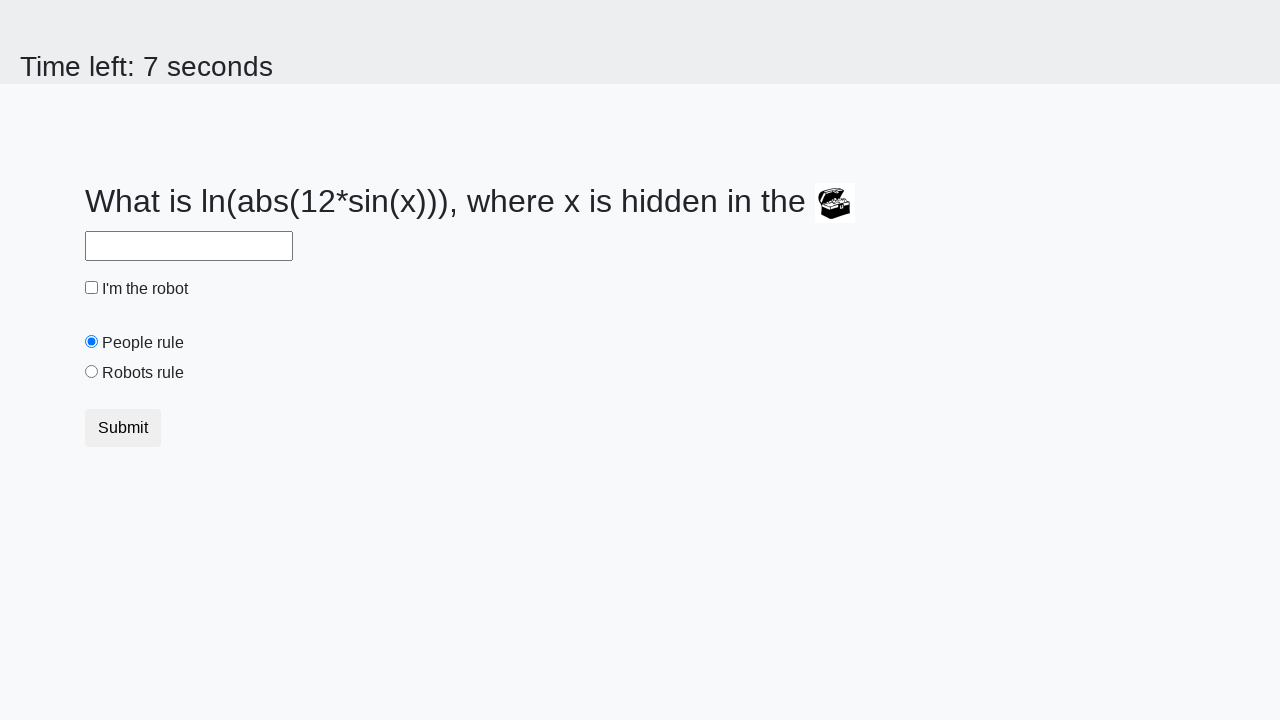

Located treasure element
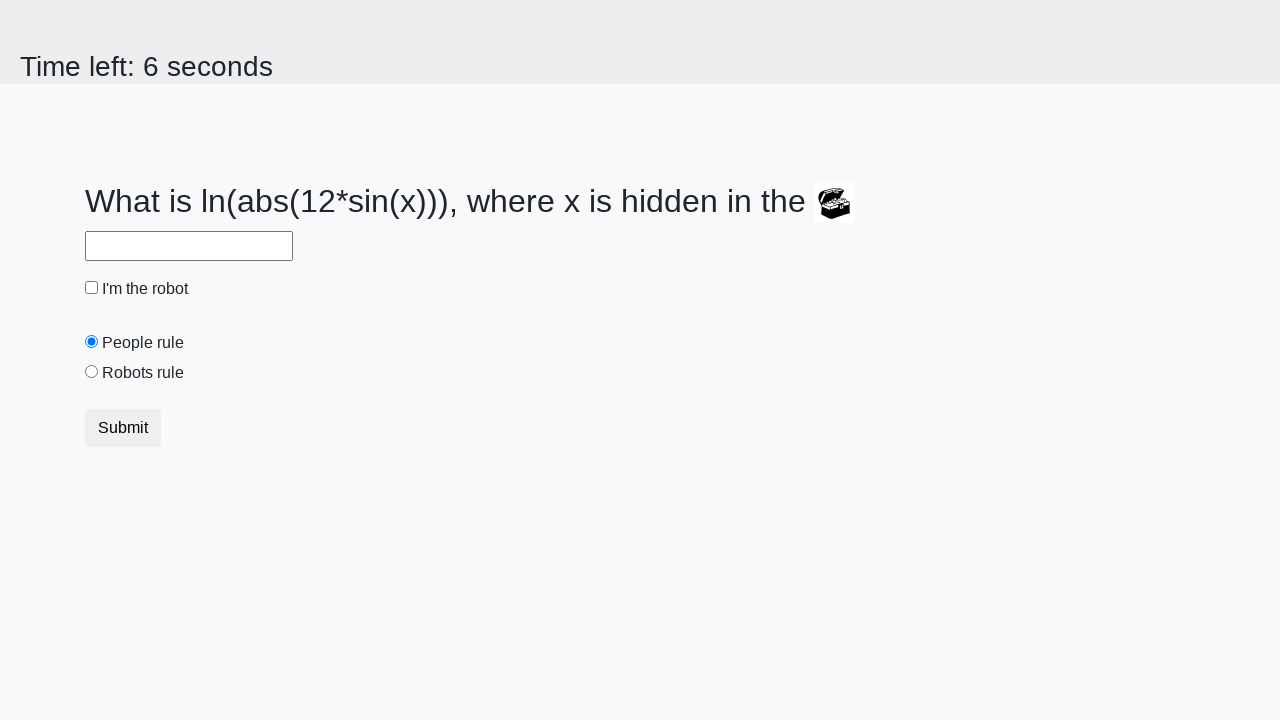

Retrieved valuex attribute from treasure element: 178
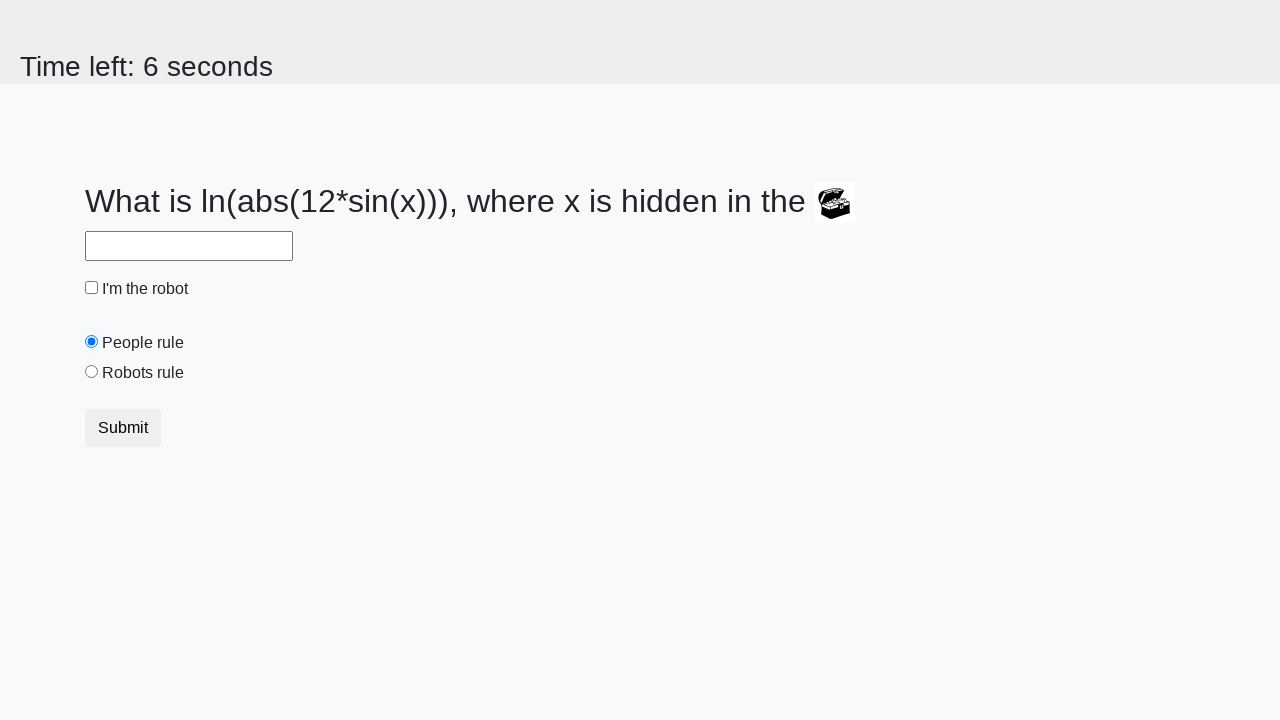

Calculated mathematical result: 2.3543141752291437
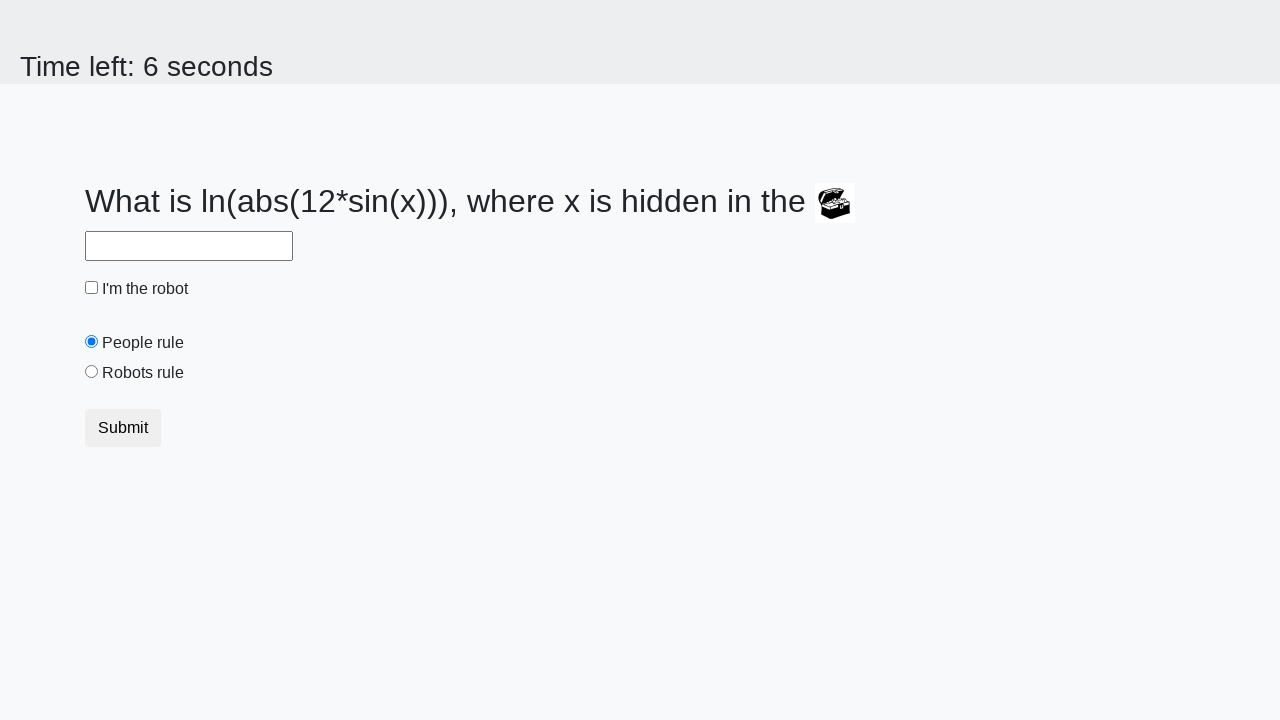

Filled answer field with calculated value: 2.3543141752291437 on #answer
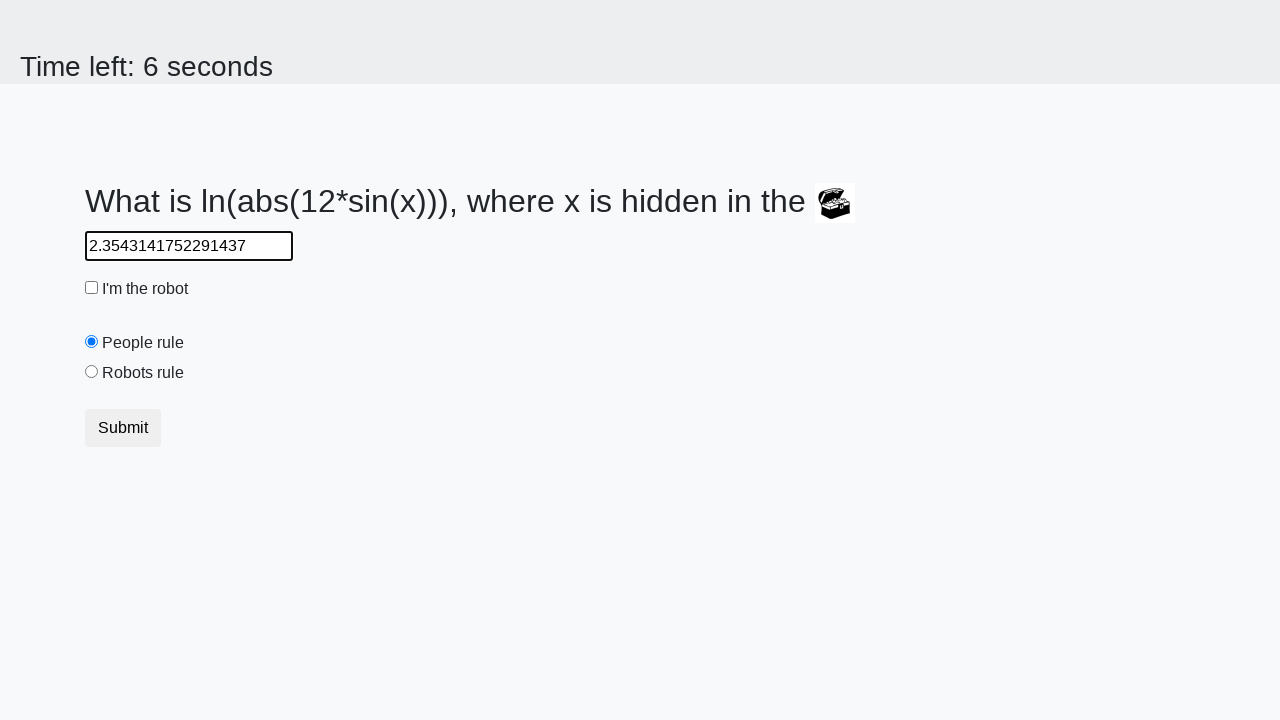

Clicked robot checkbox at (92, 288) on #robotCheckbox
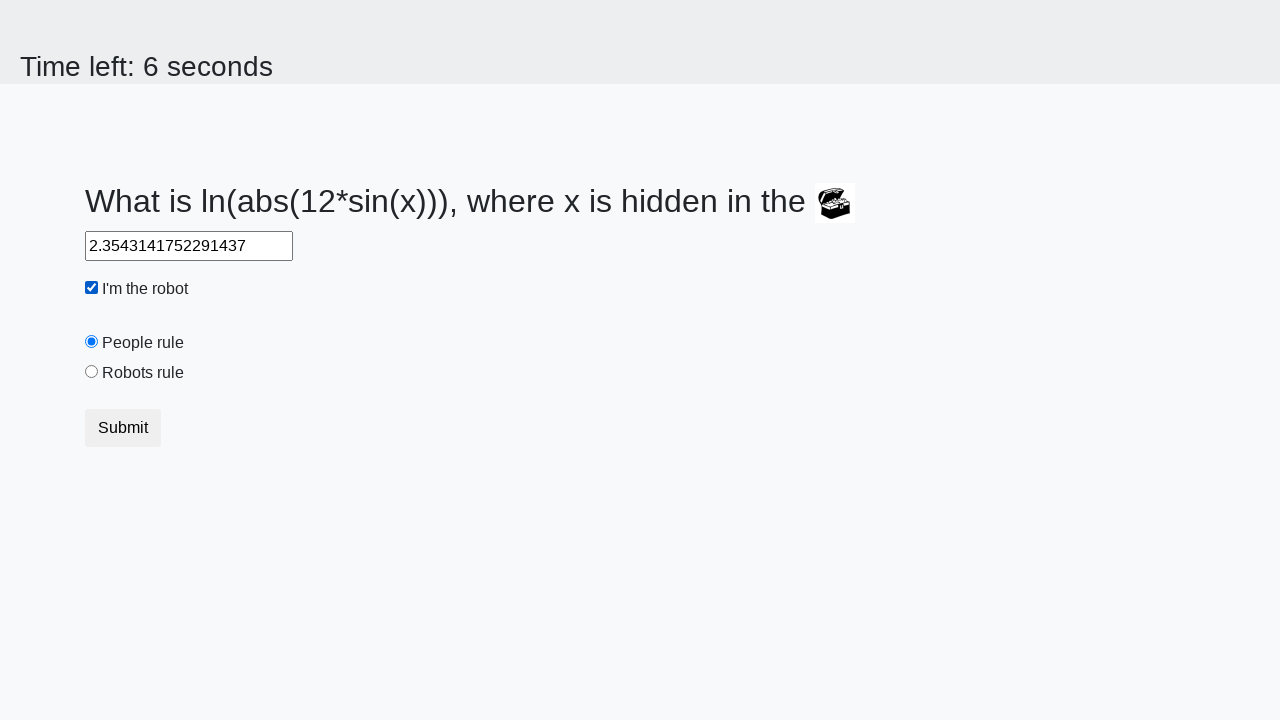

Clicked robots rule radio button at (92, 372) on #robotsRule
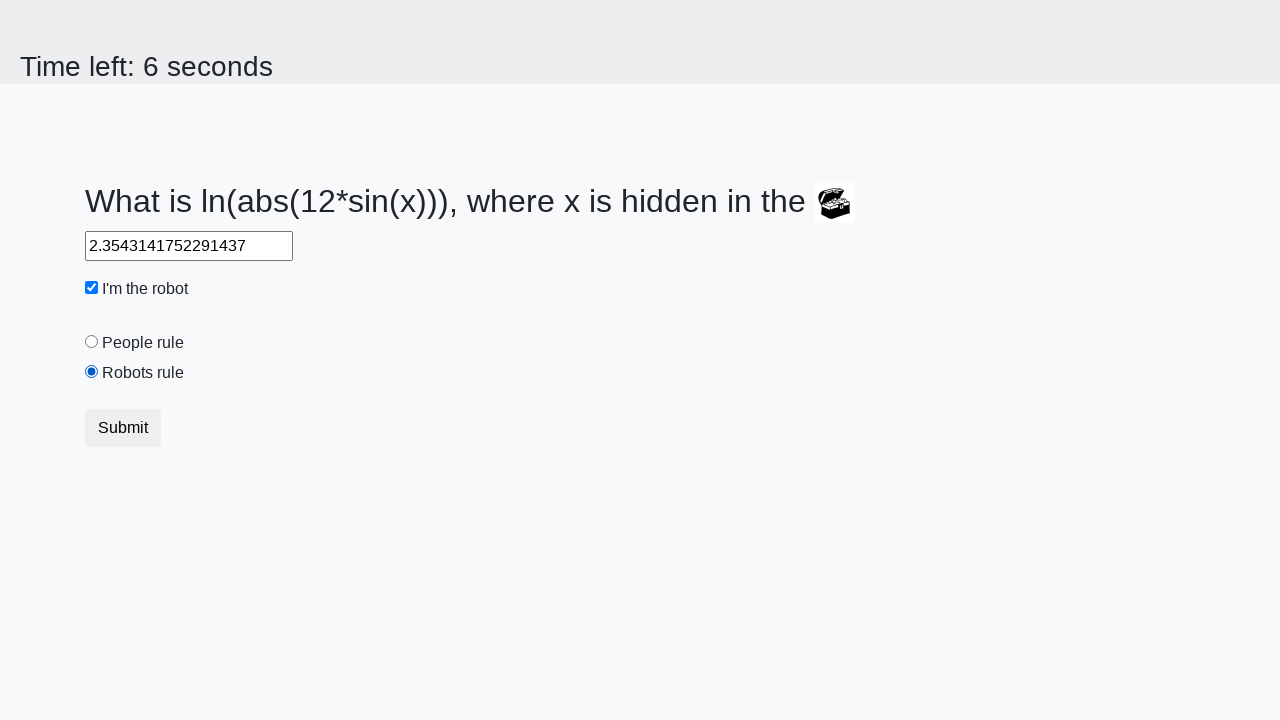

Clicked submit button to submit form at (123, 428) on button.btn
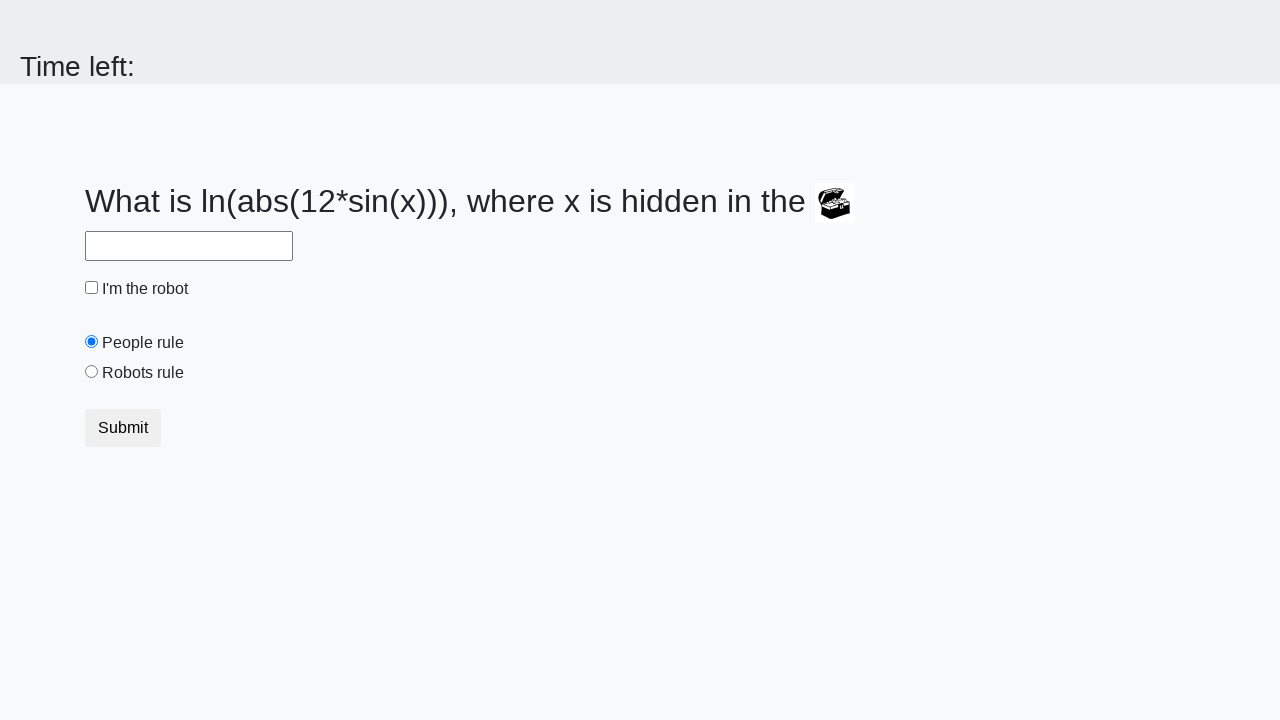

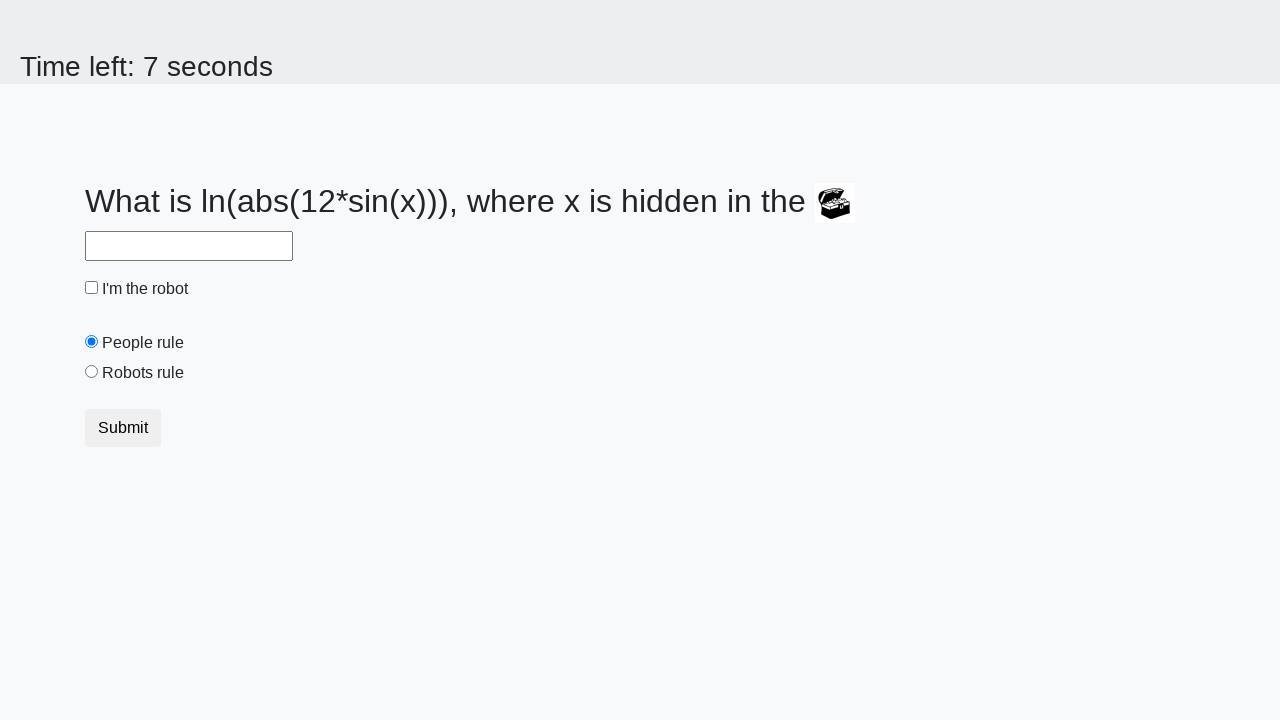